Tests alert and confirm dialog handling by entering a name and triggering alert/confirm buttons

Starting URL: https://codenboxautomationlab.com/practice/

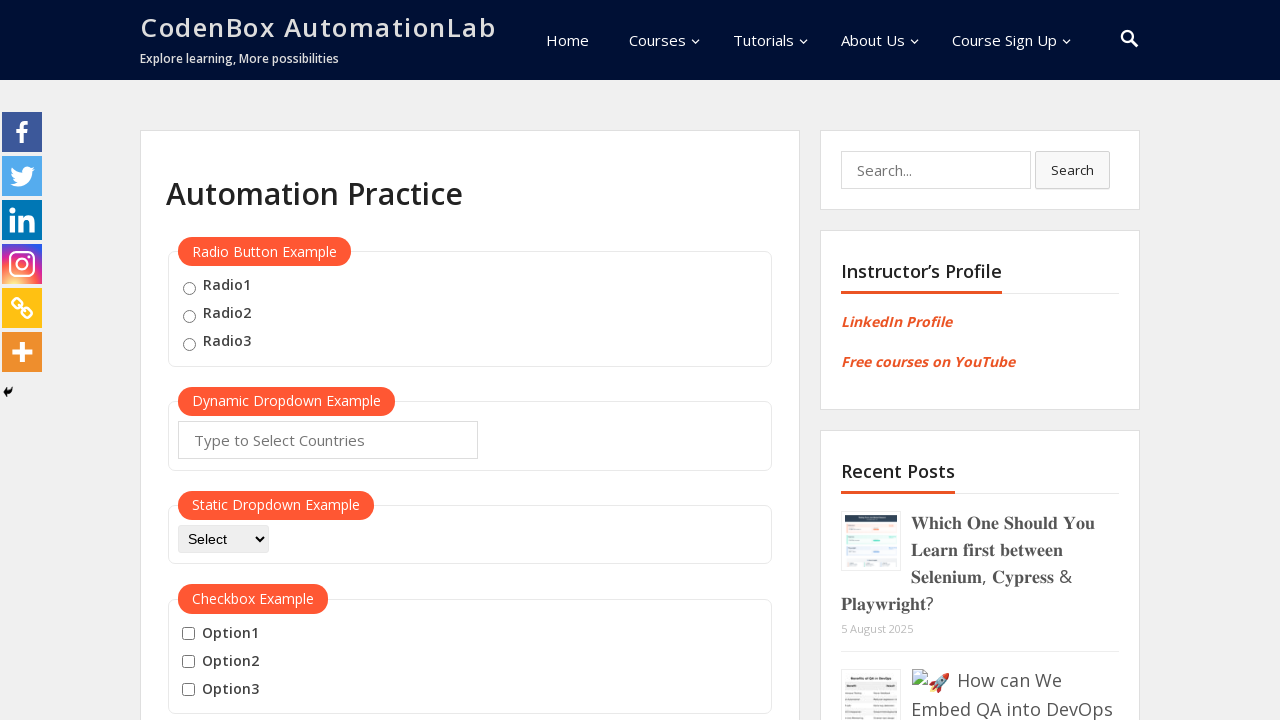

Filled name field with 'kavin' on #name
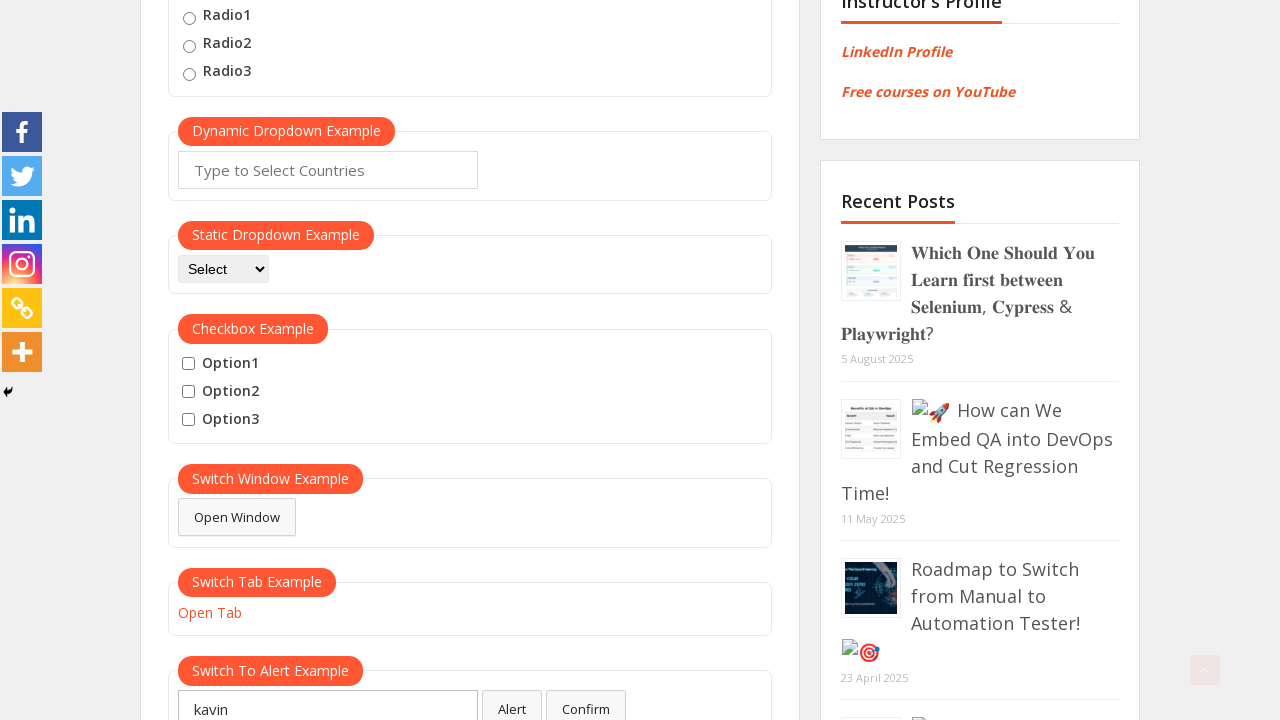

Set up dialog handler to auto-accept alerts and confirmations
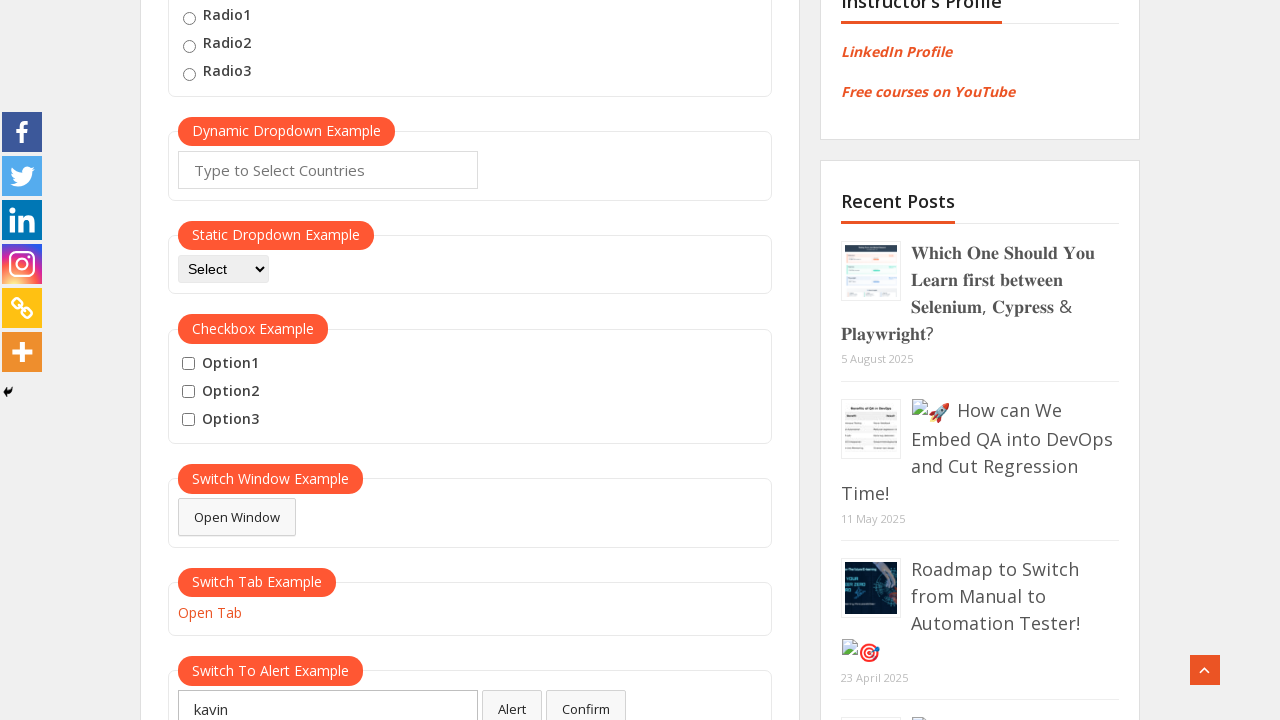

Clicked alert button to trigger alert dialog at (512, 701) on #alertbtn
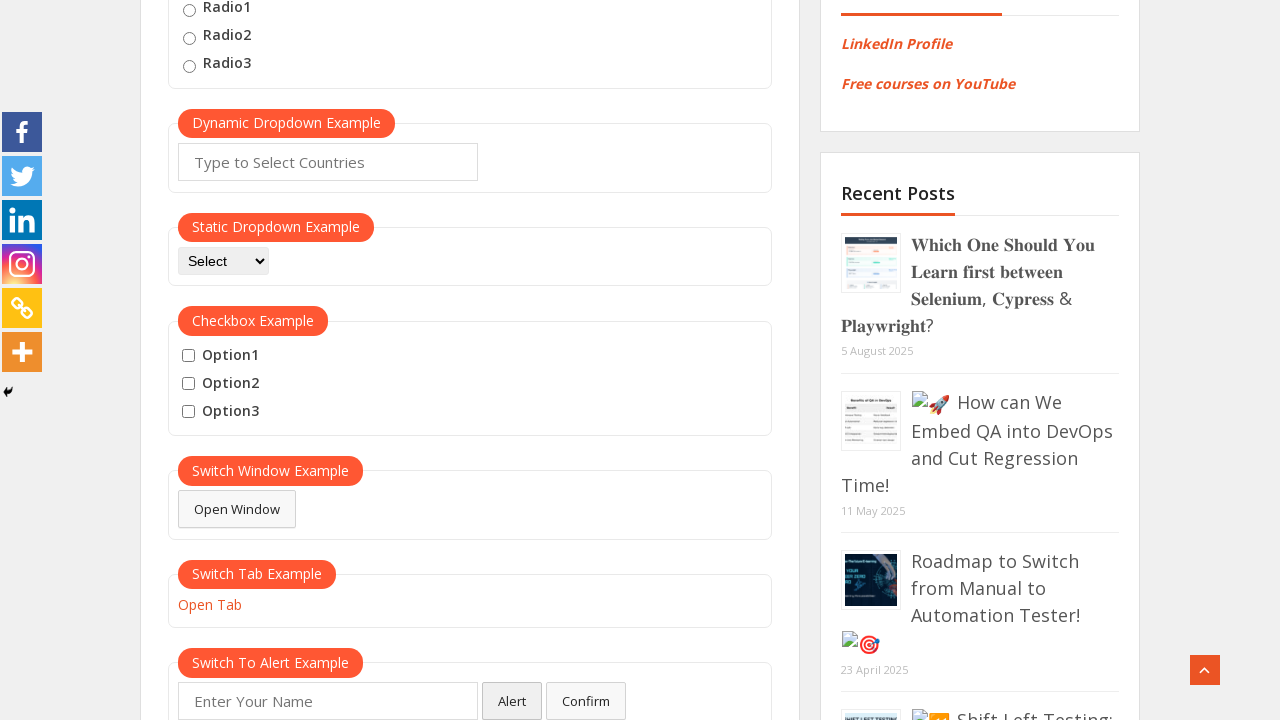

Filled name field with 'kavin' again for confirm dialog test on #name
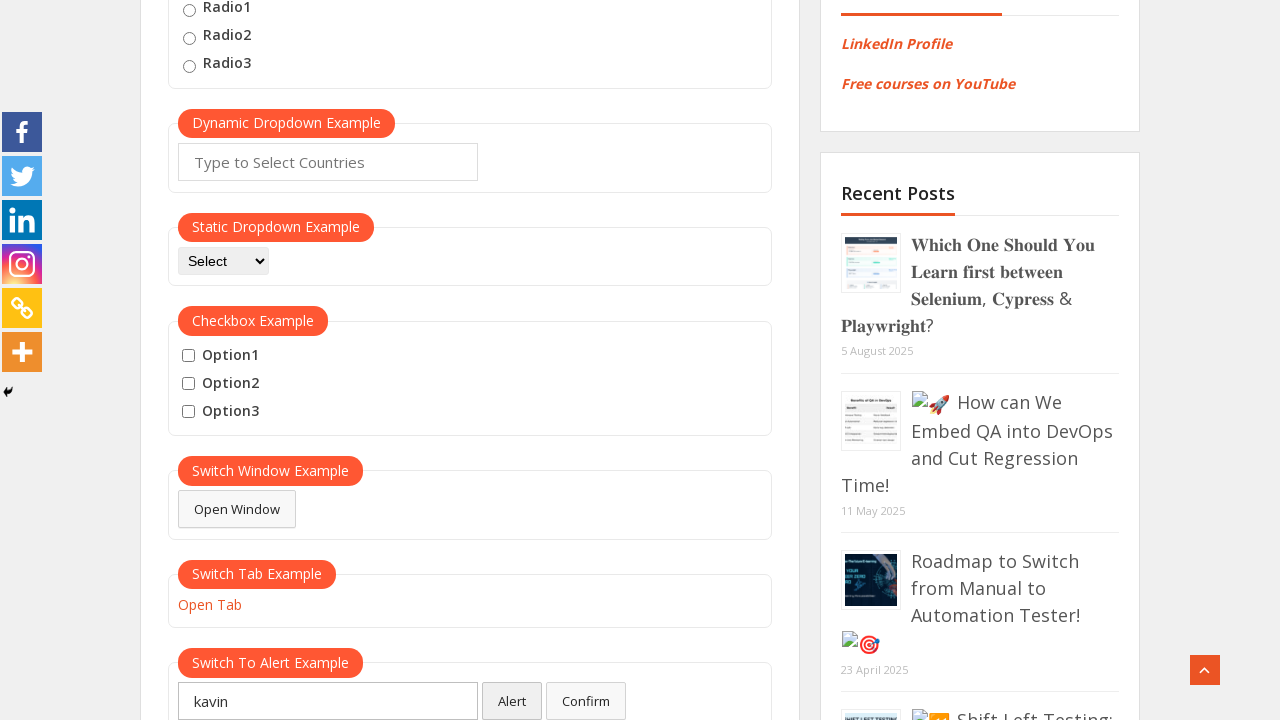

Clicked confirm button to trigger confirm dialog at (586, 701) on #confirmbtn
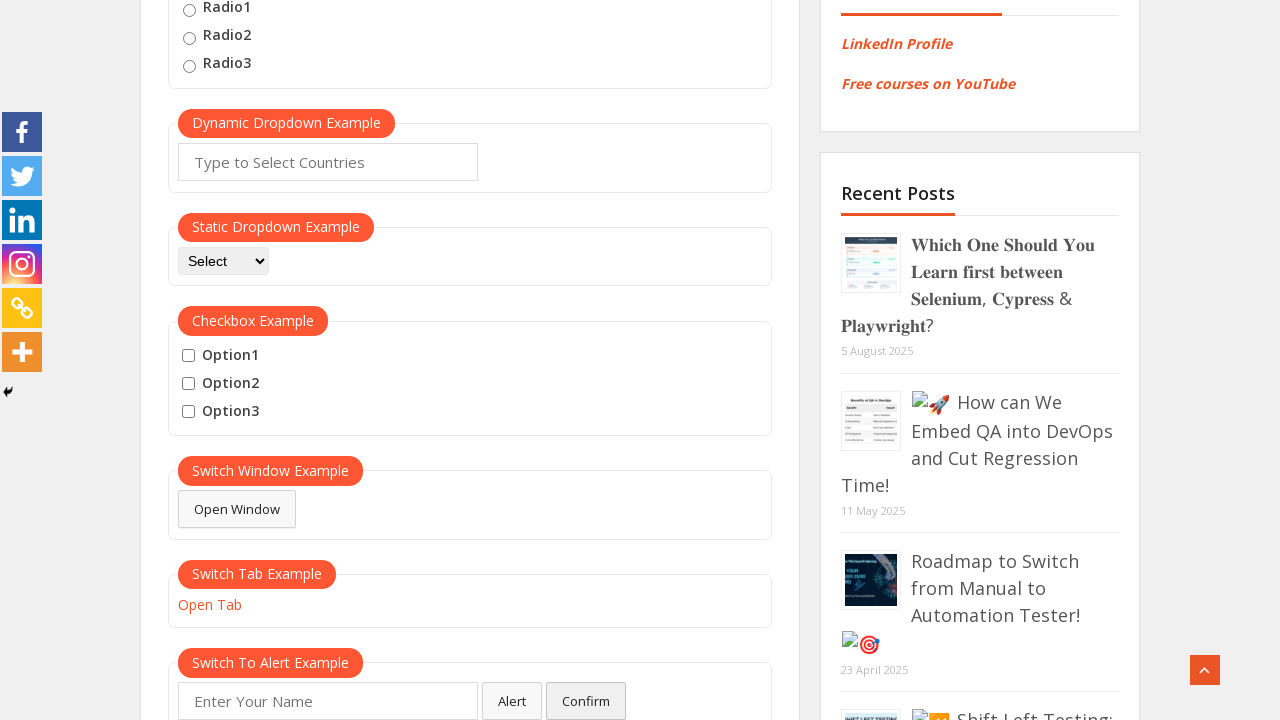

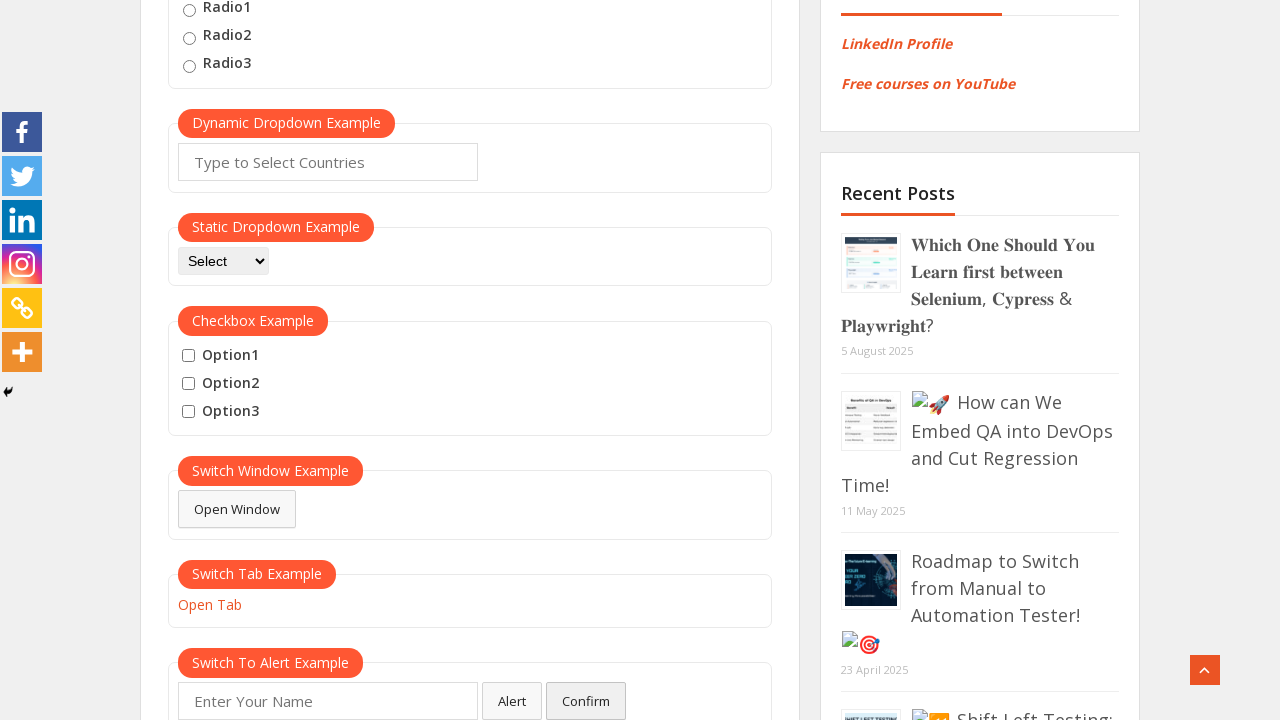